Tests dynamic loading by waiting for specific text content to appear after clicking start

Starting URL: https://automationfc.github.io/dynamic-loading/

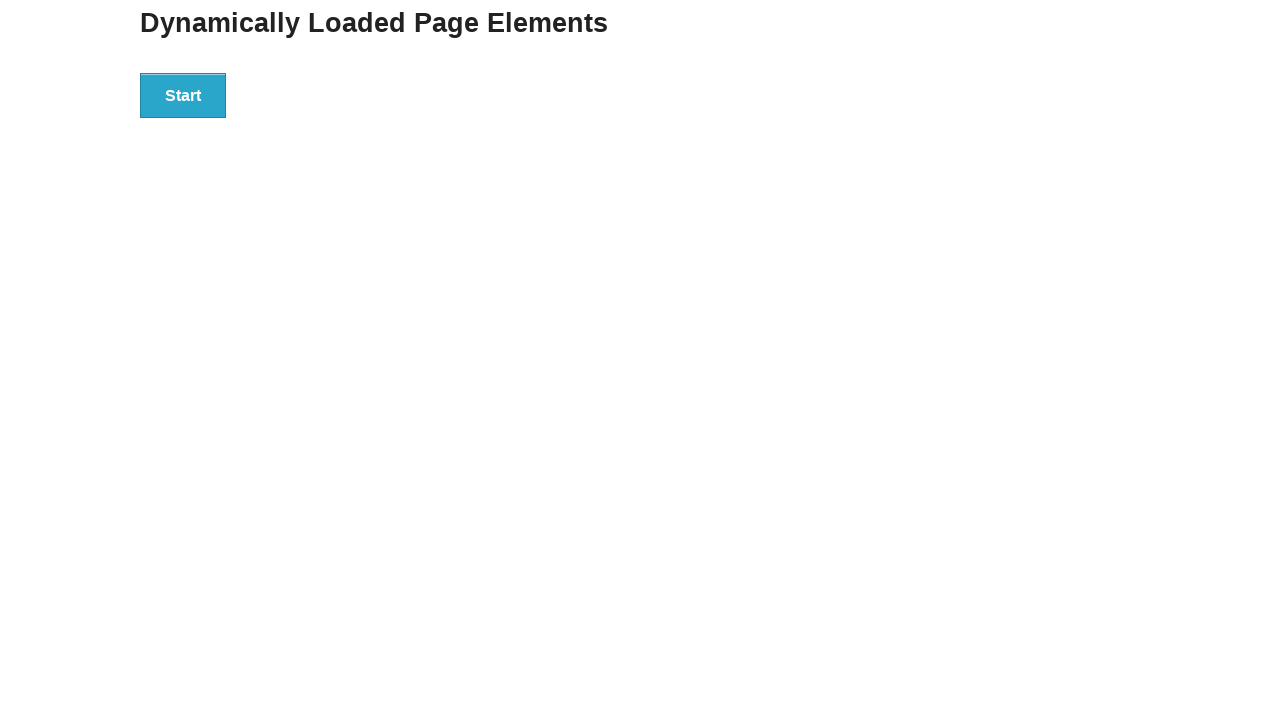

Clicked the start button to initiate dynamic loading at (183, 95) on div#start > button
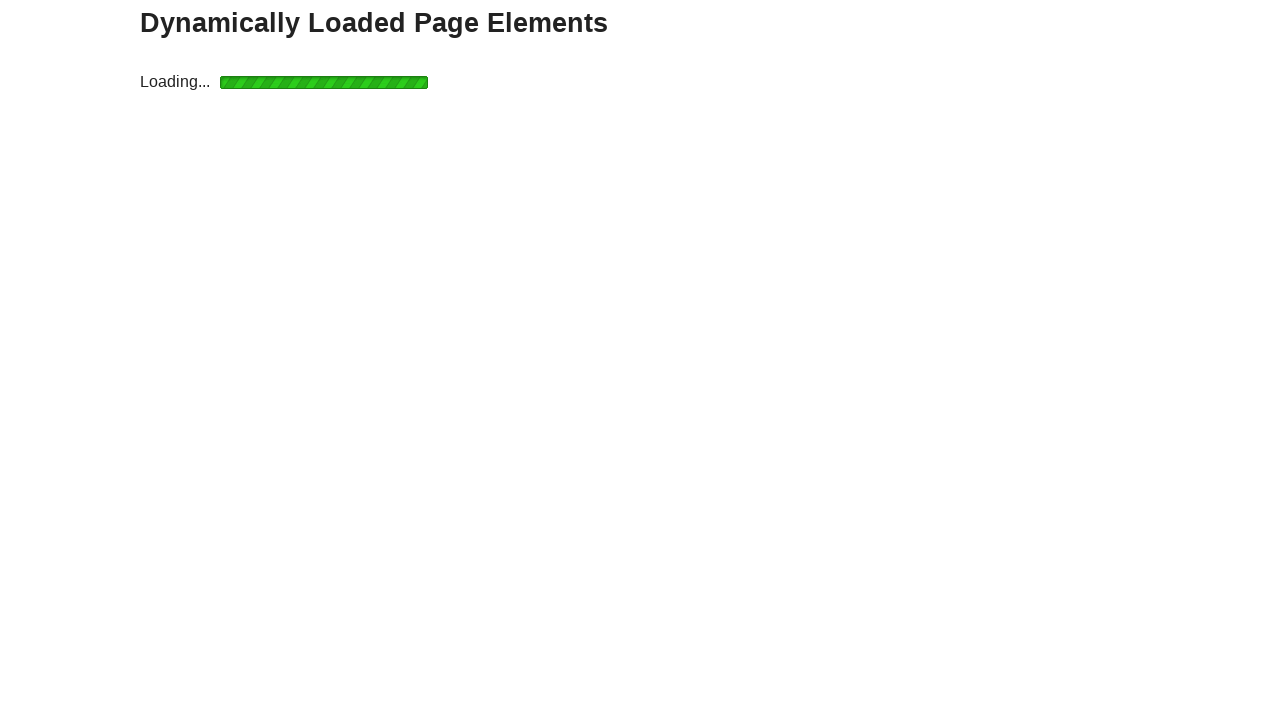

Waited for 'Hello World!' text to appear in finish section
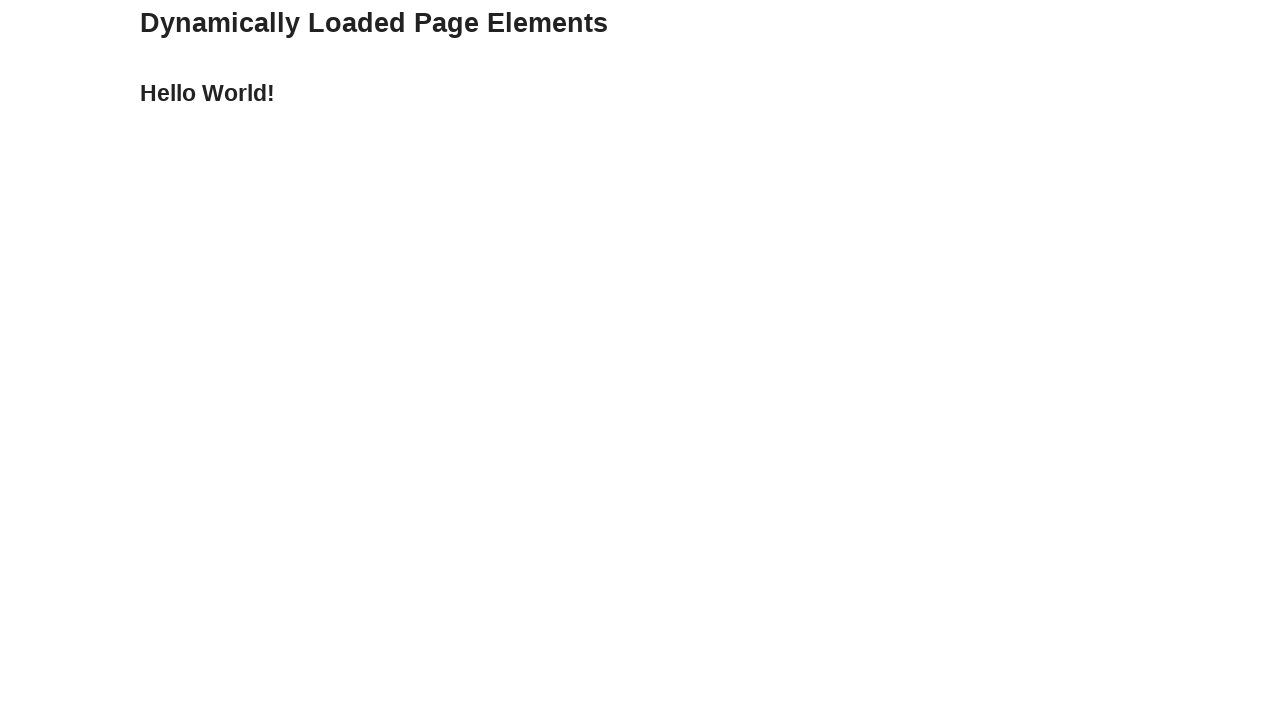

Verified that the text content equals 'Hello World!'
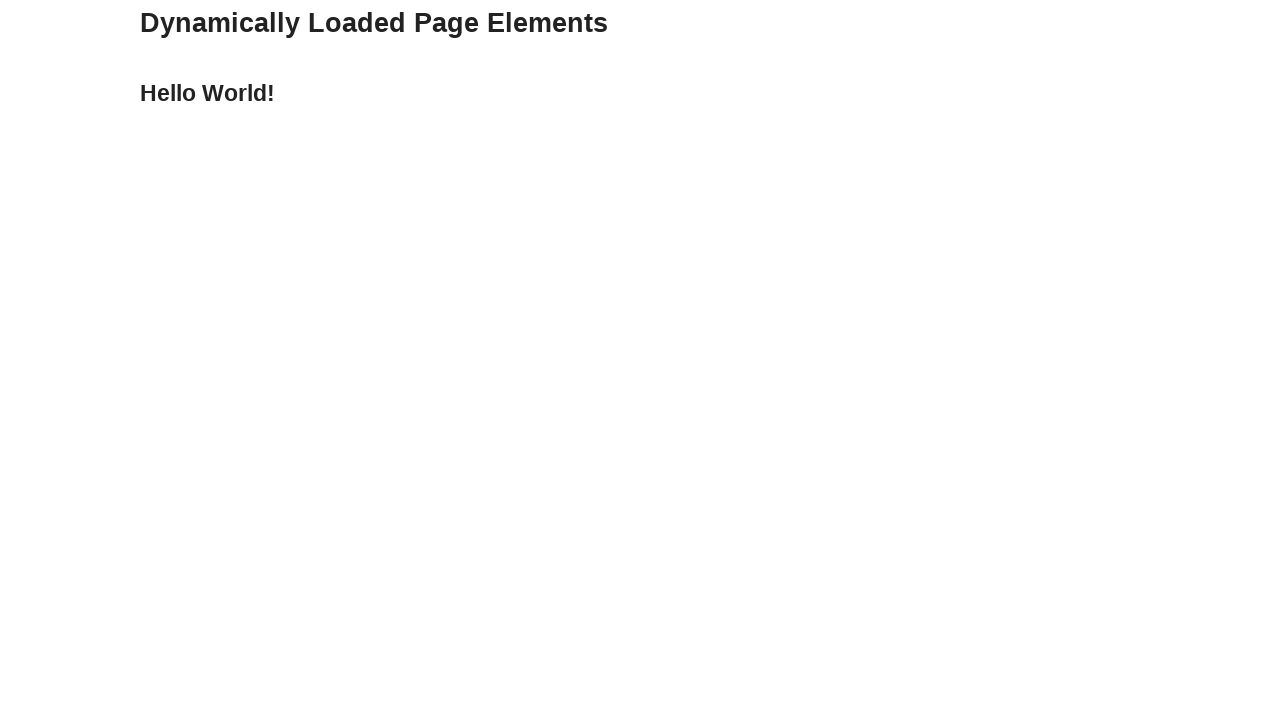

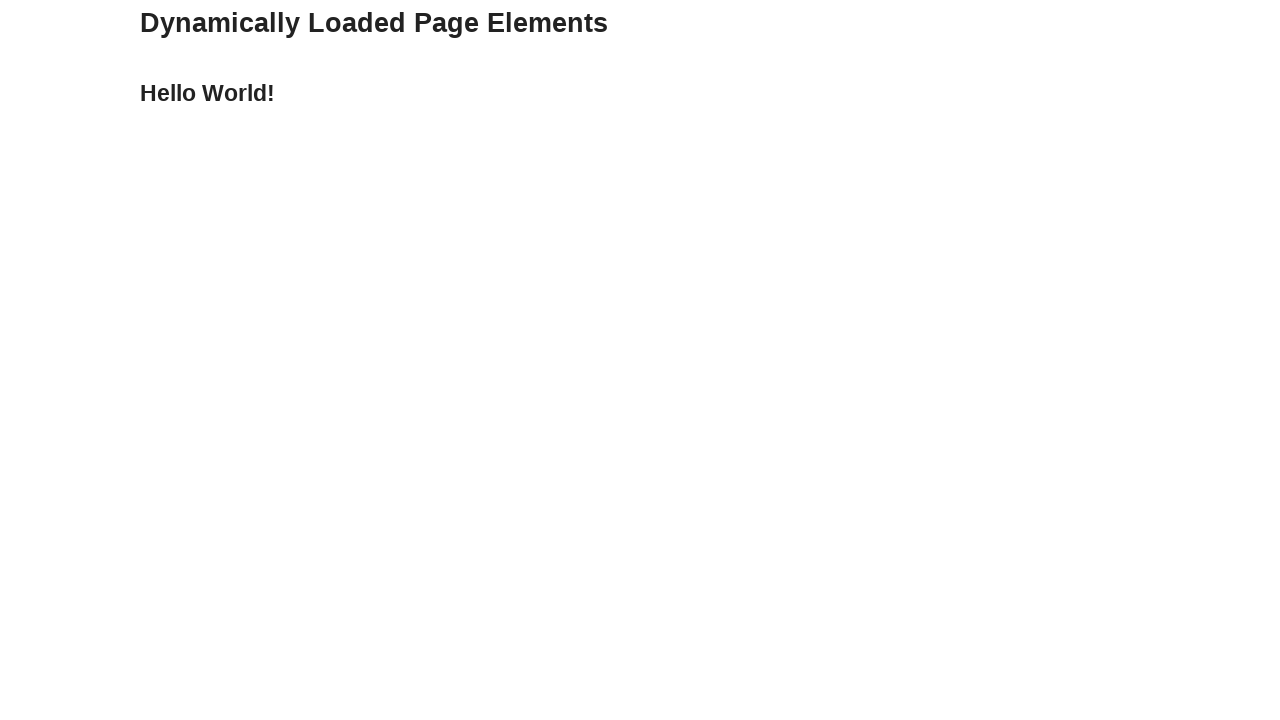